Tests a discount coupon functionality by scrolling down the page, entering an email, and verifying the coupon code displayed

Starting URL: https://www.qazando.com.br/curso.html

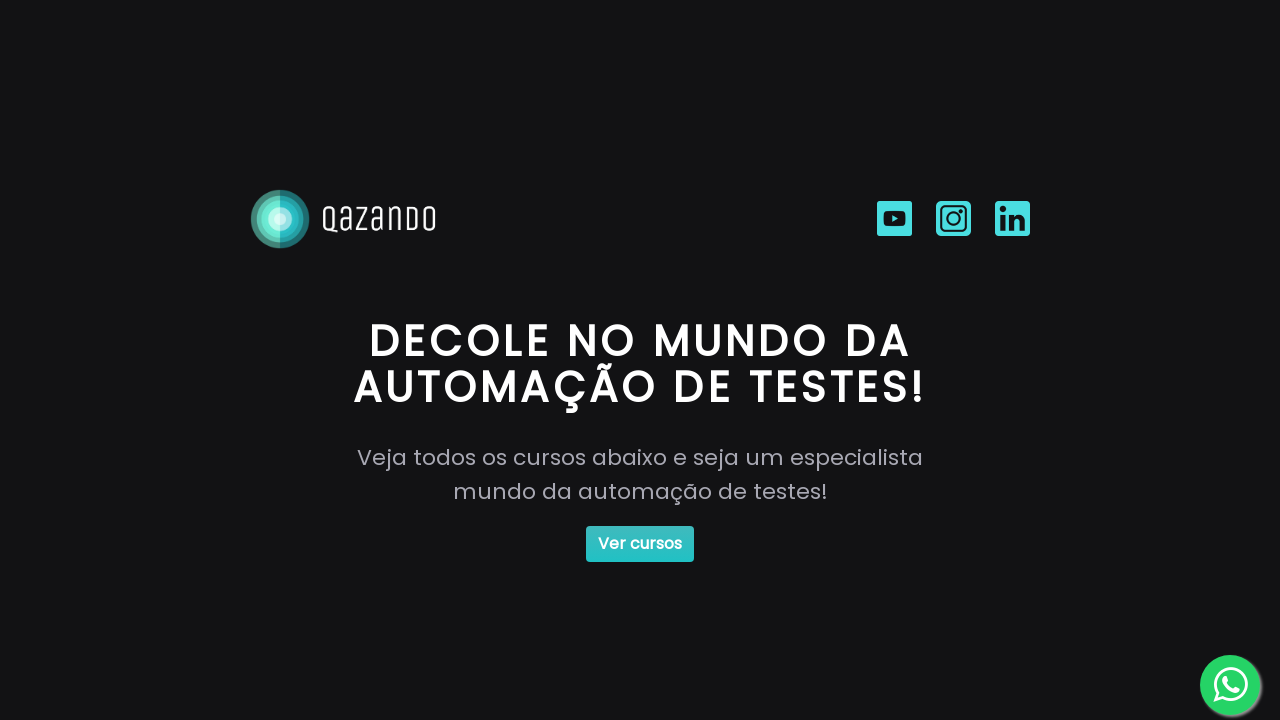

Main button #btn-ver-cursos became visible
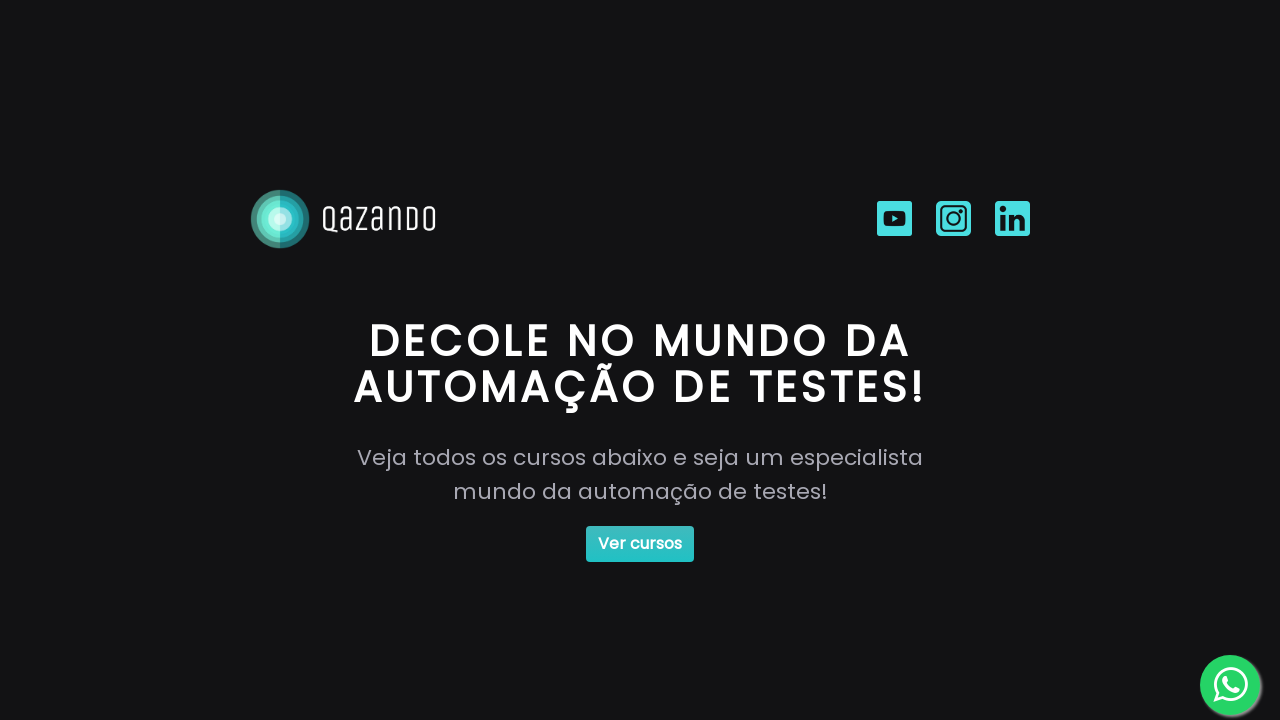

Scrolled down to position 20000
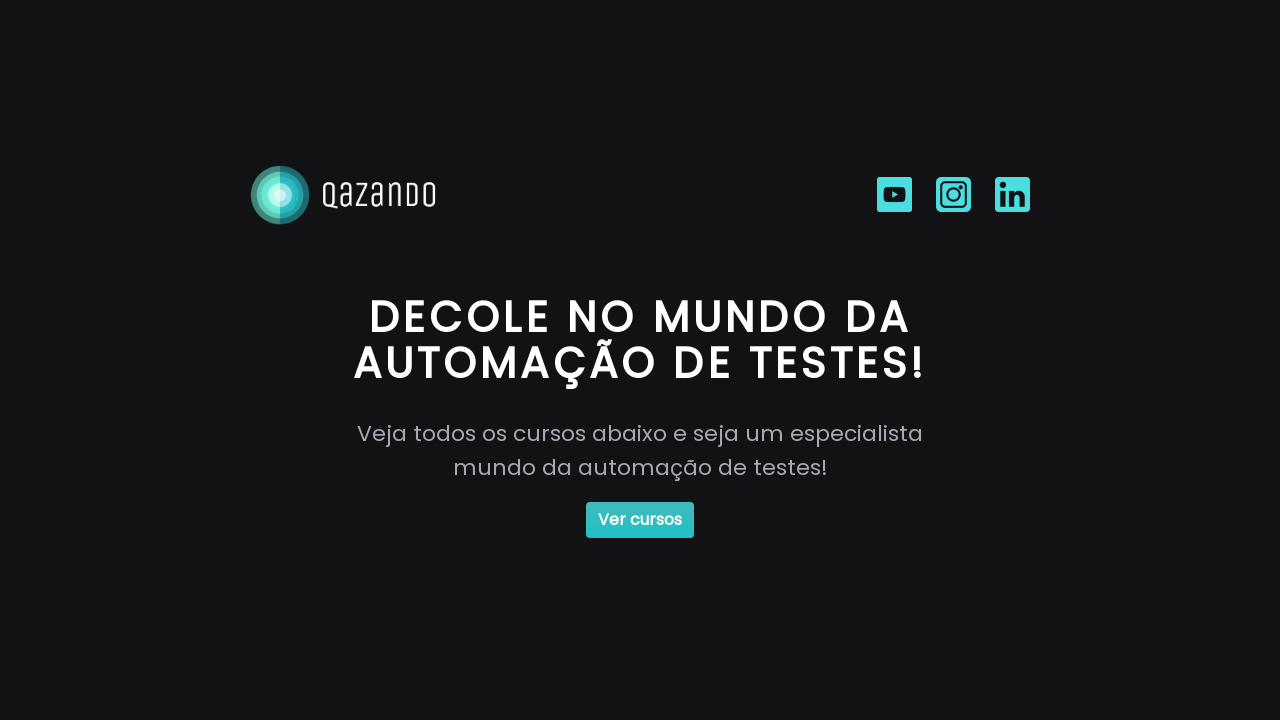

Waited 2 seconds for page to settle
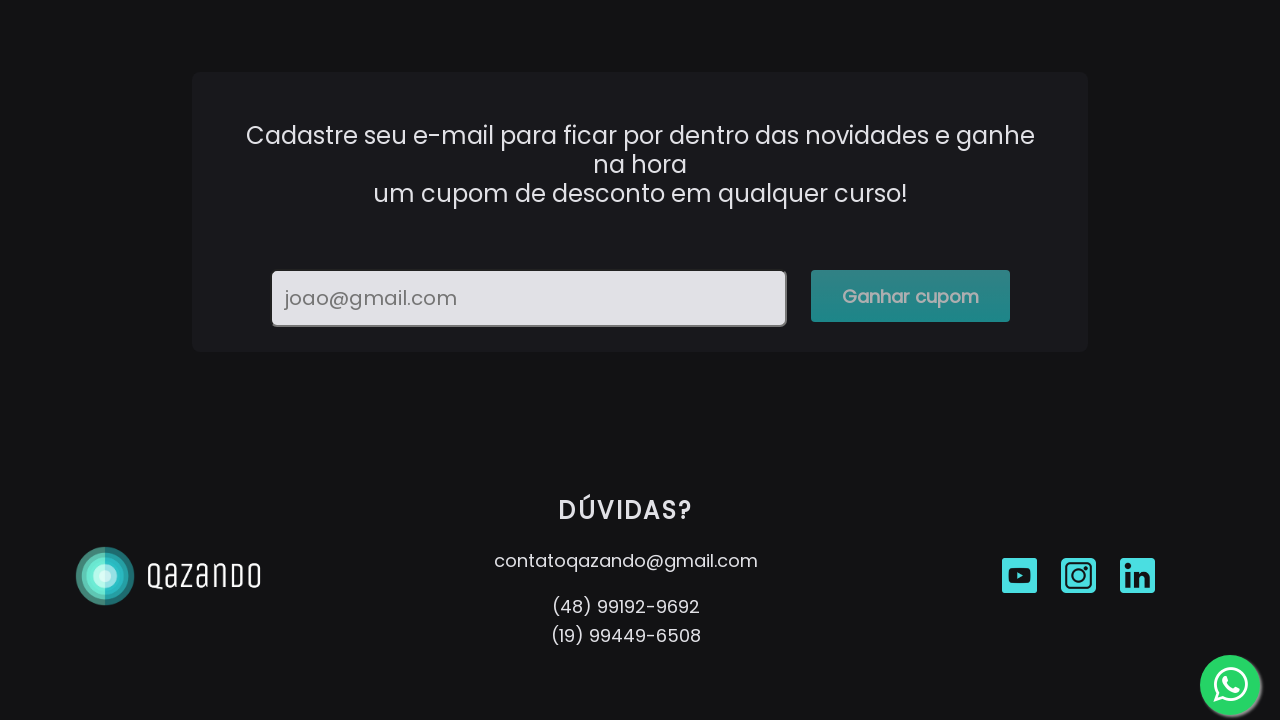

Filled email field with 'teste@test.com' on #email
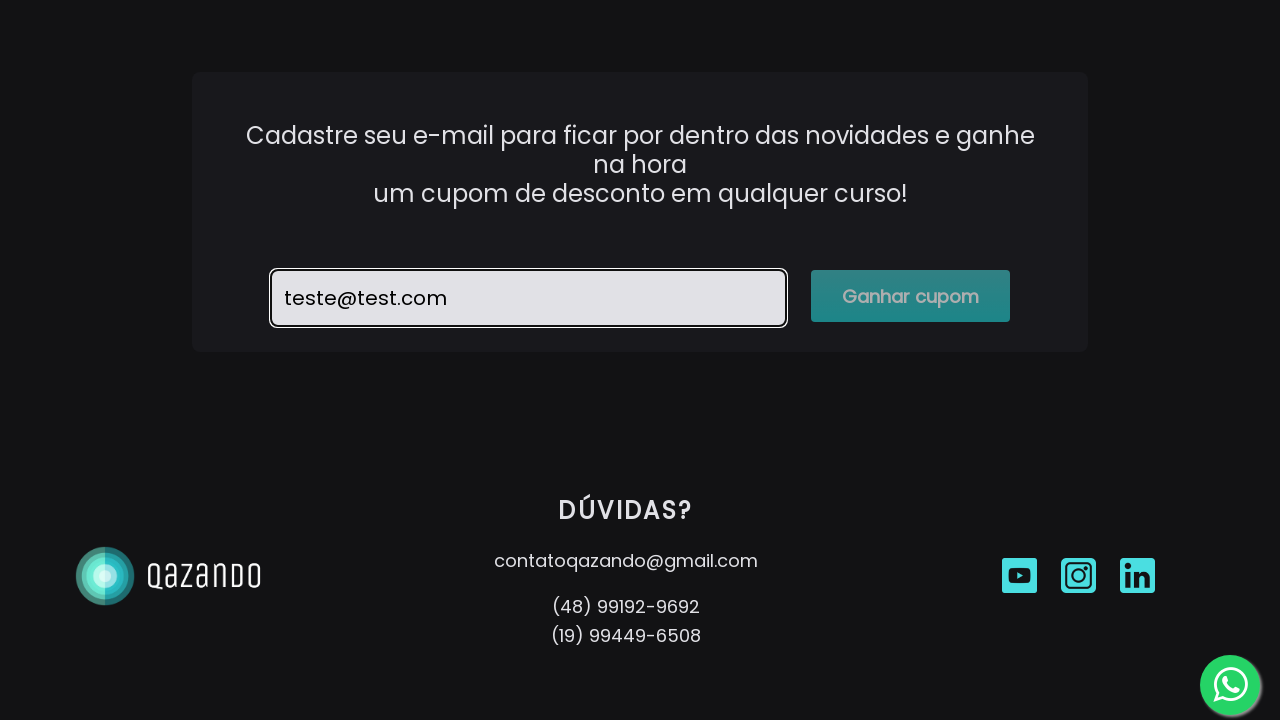

Pressed Enter to submit email on #email
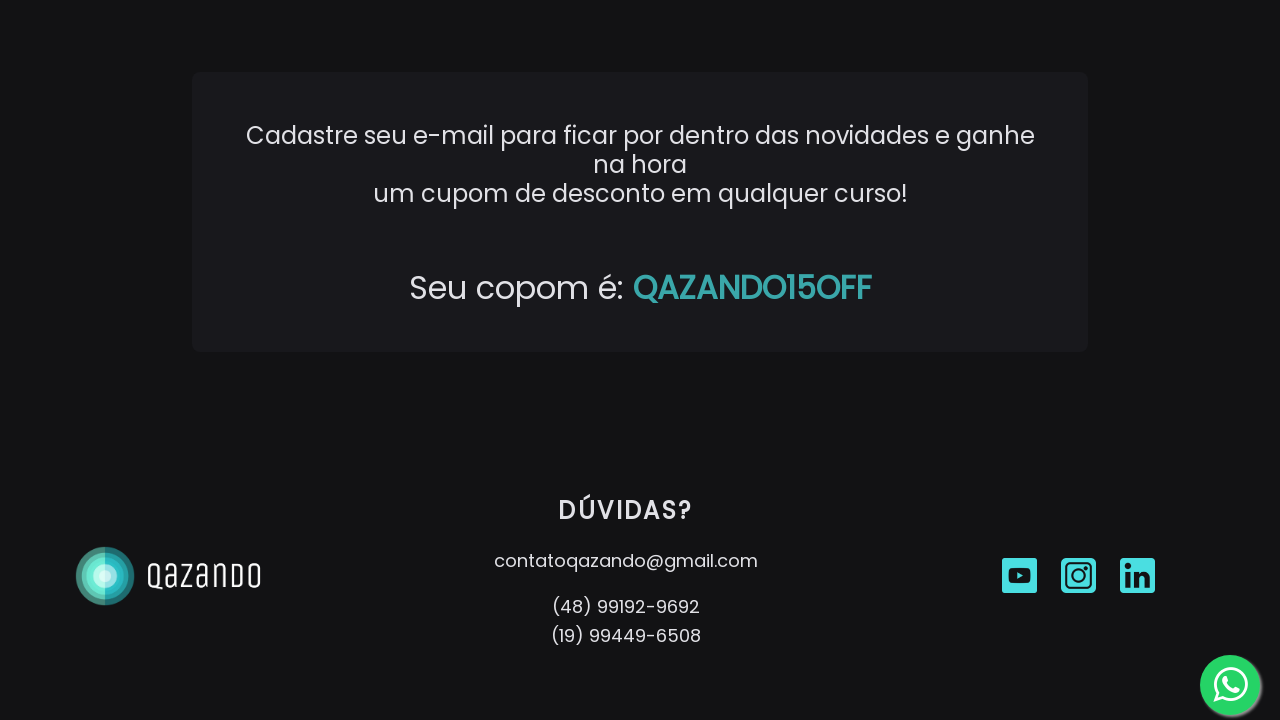

Coupon code element loaded
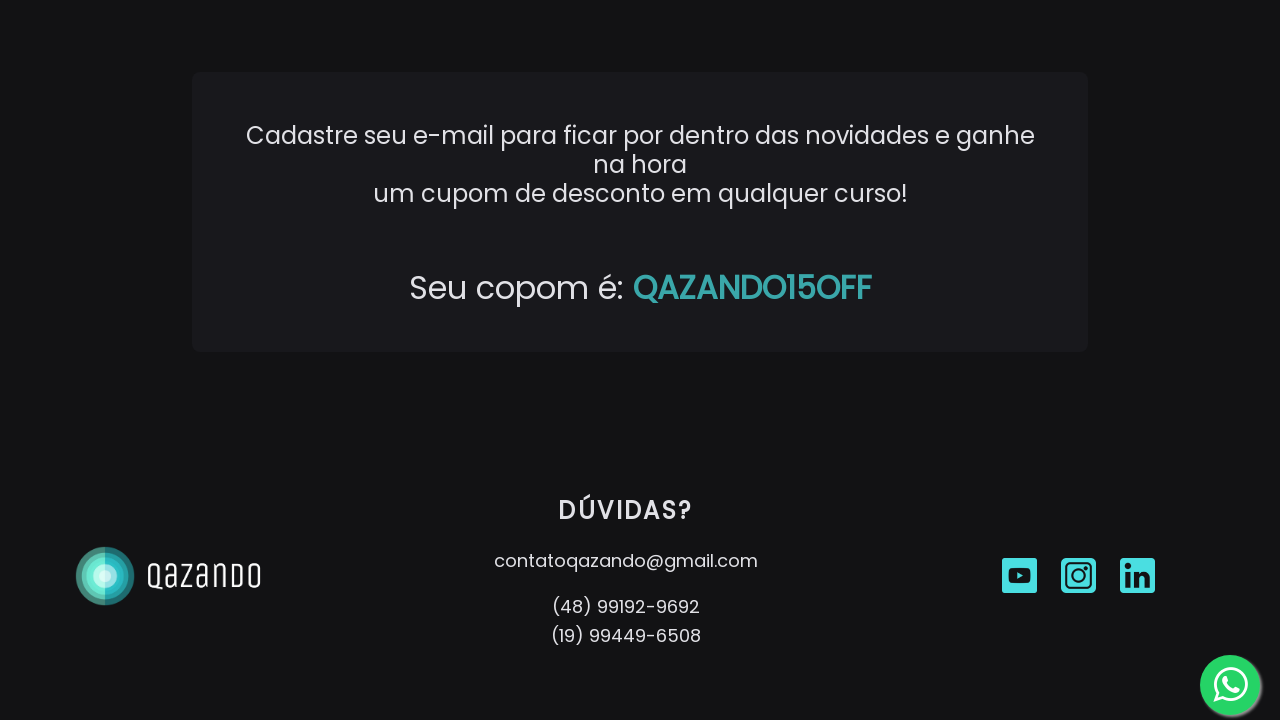

Retrieved coupon text: QAZANDO15OFF
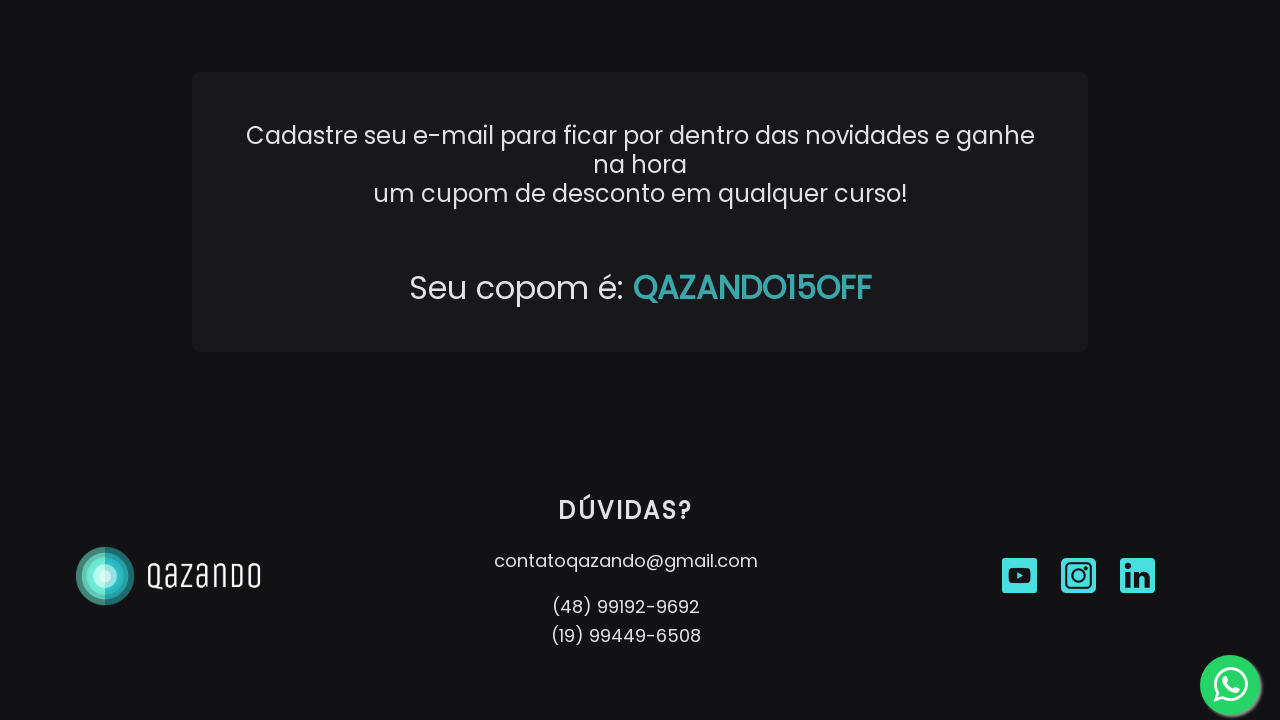

Verified coupon code is QAZANDO15OFF
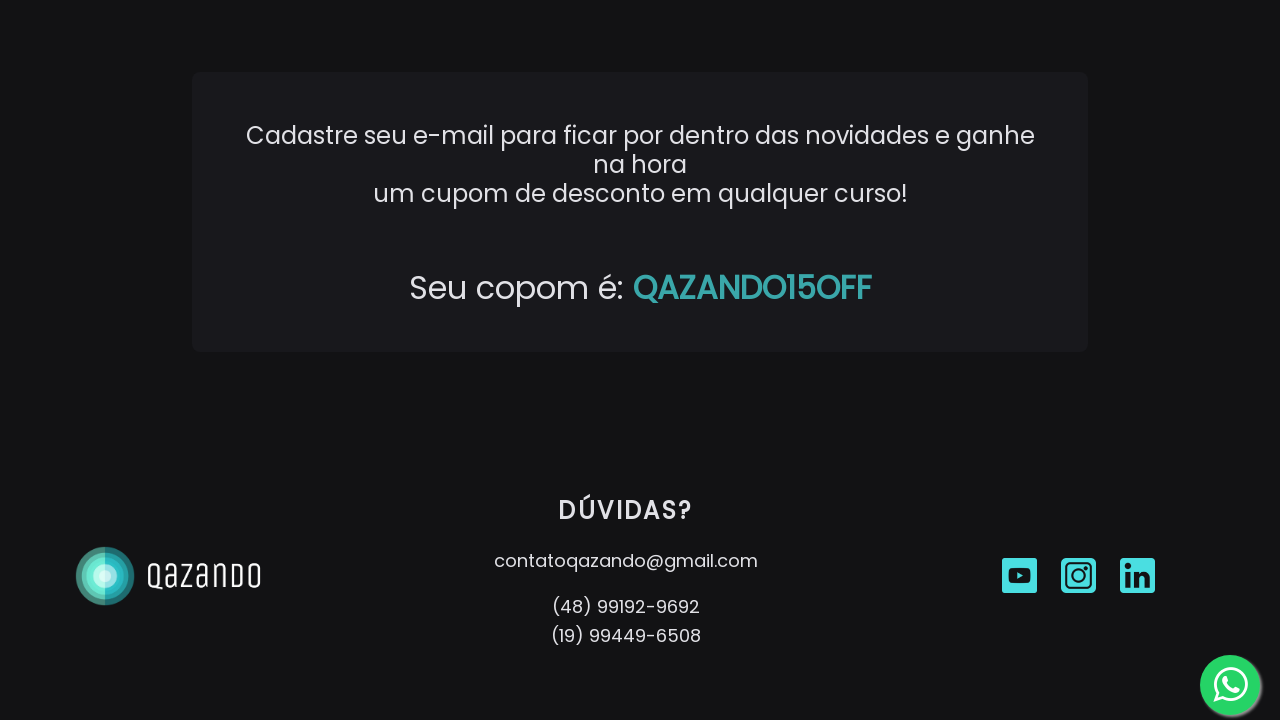

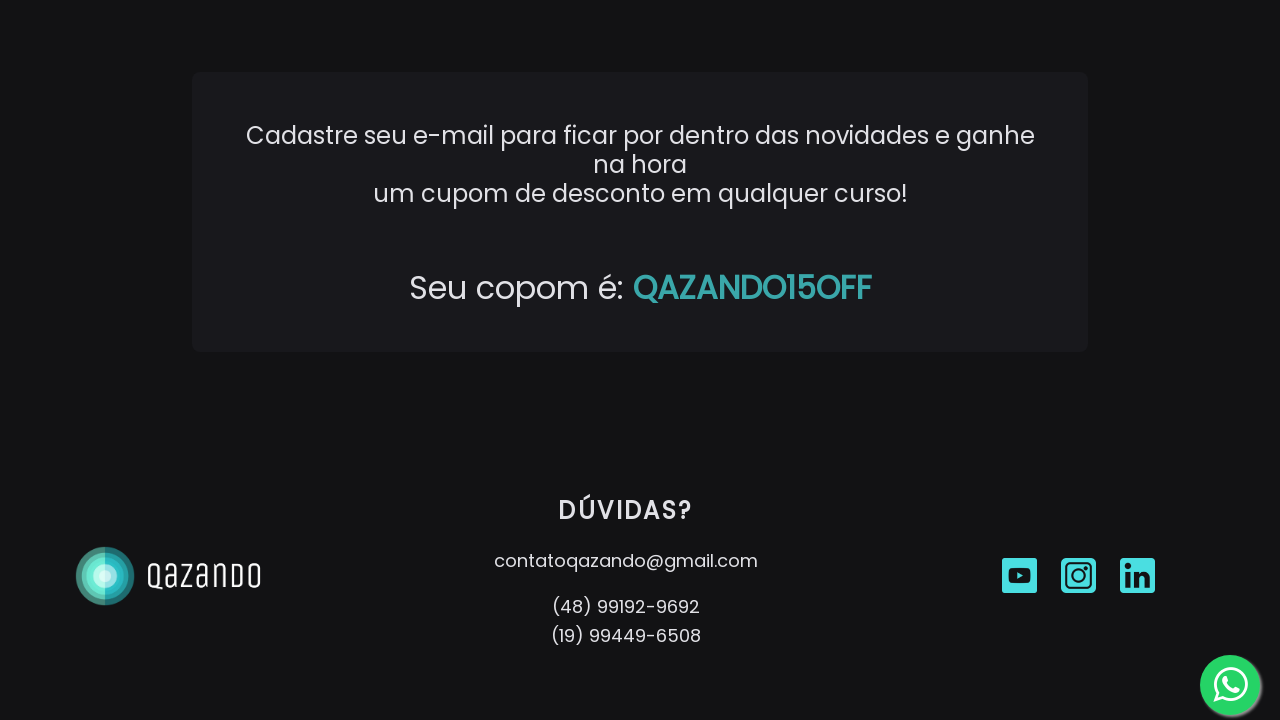